Tests drag and drop functionality on jQuery UI demo page by dragging an element into a droppable area

Starting URL: https://jqueryui.com/droppable/

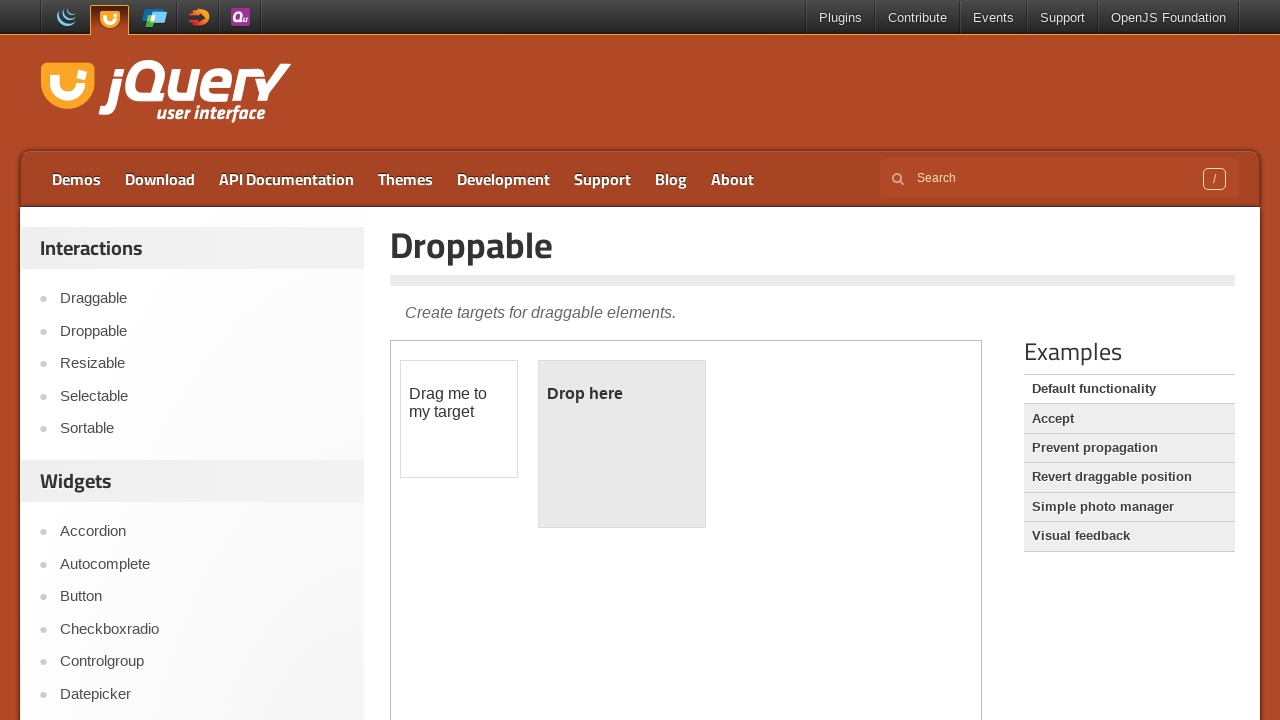

Located iframe containing jQuery UI droppable demo
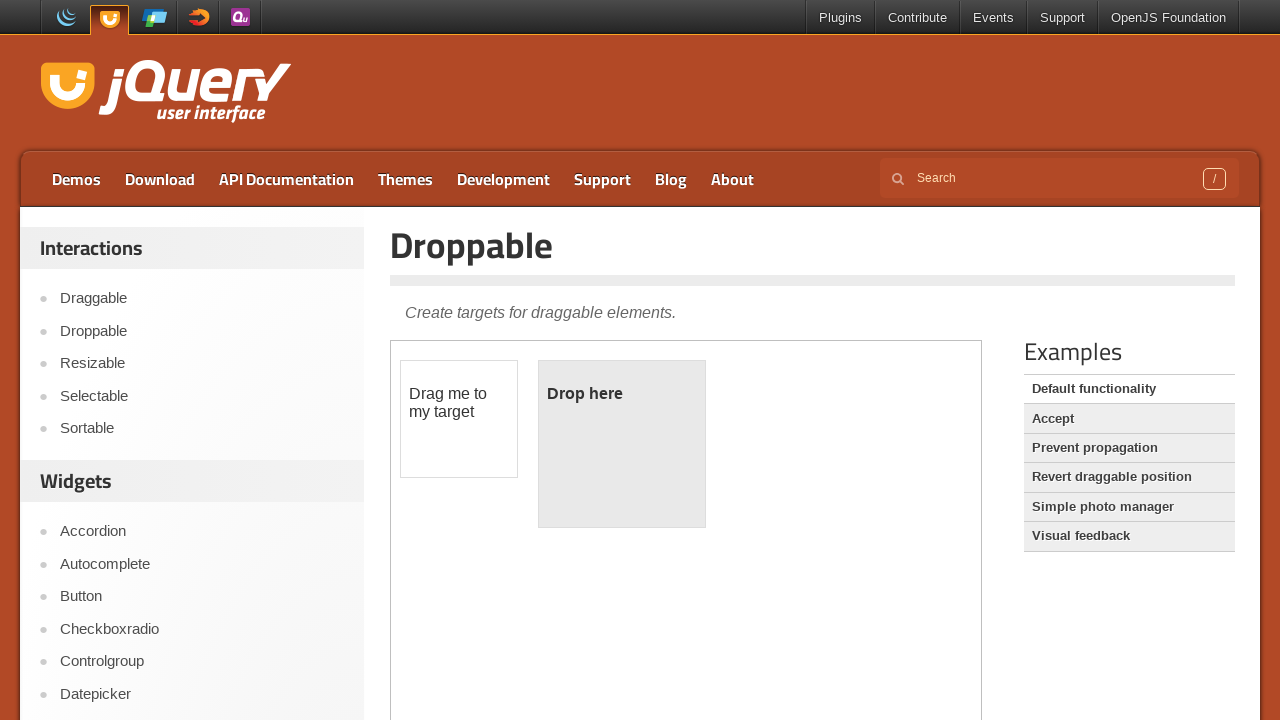

Located draggable element with id 'draggable'
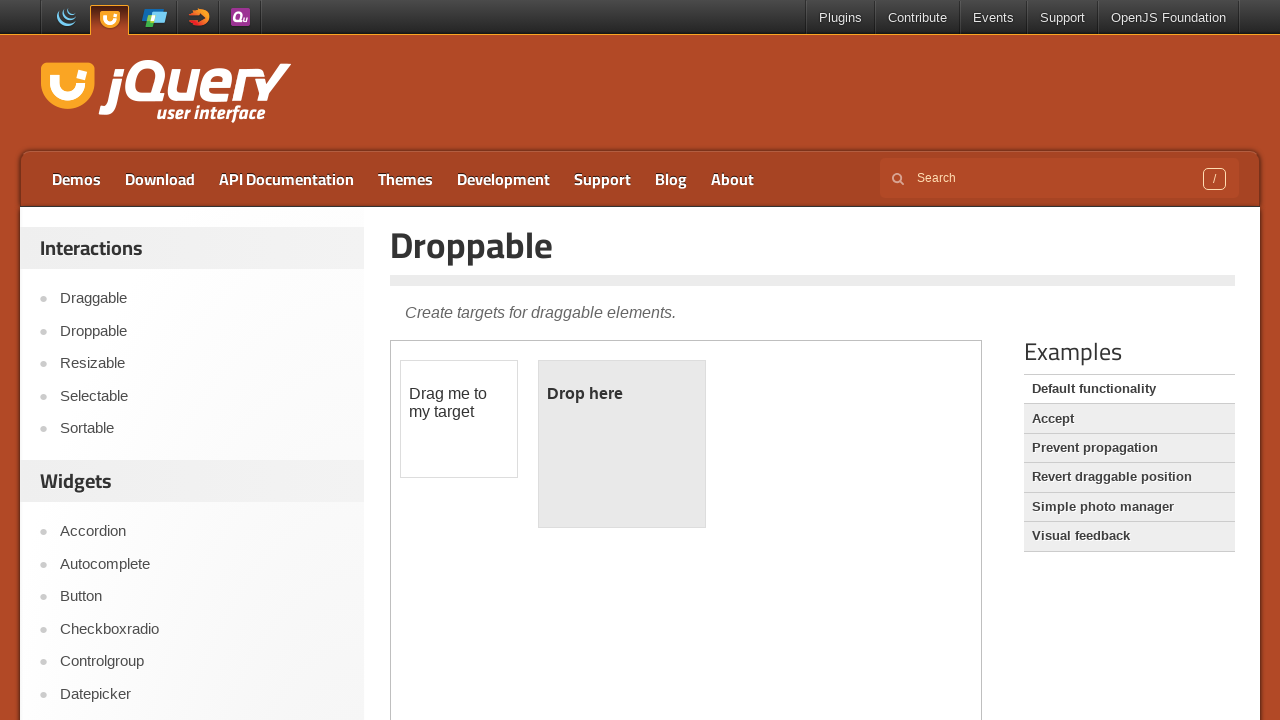

Located droppable target element with id 'droppable'
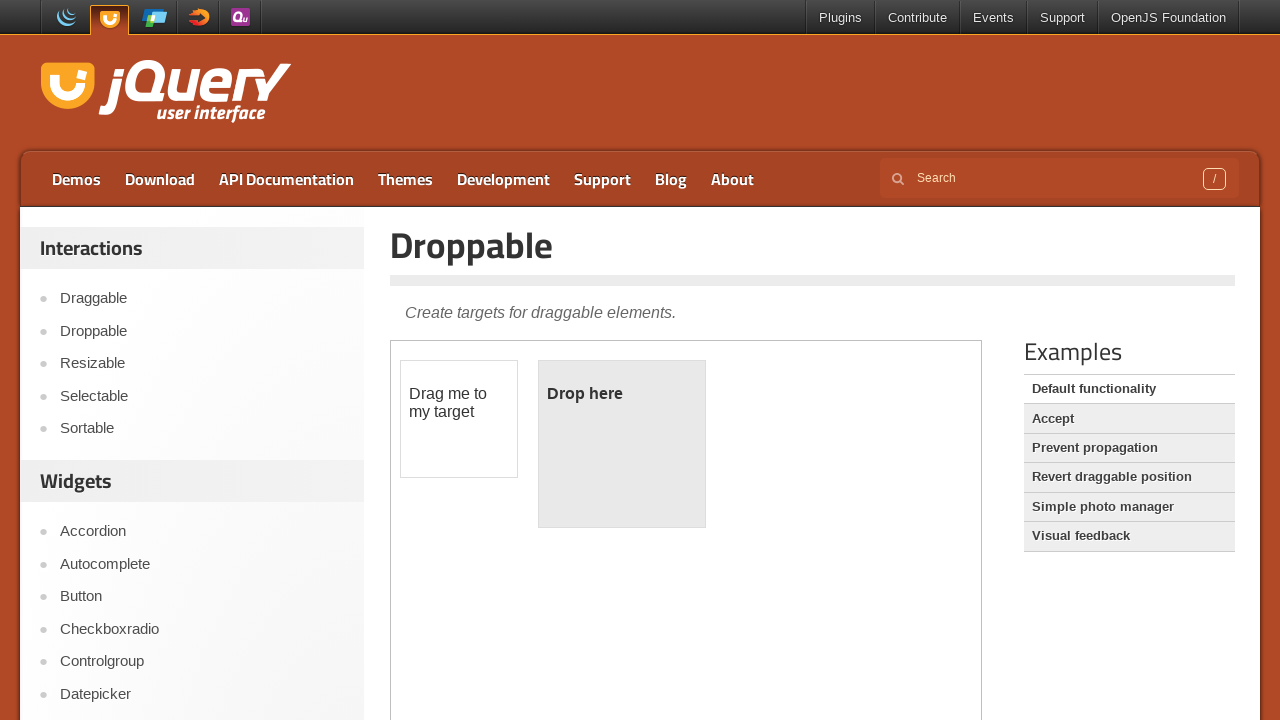

Dragged draggable element into droppable area without holding at (622, 444)
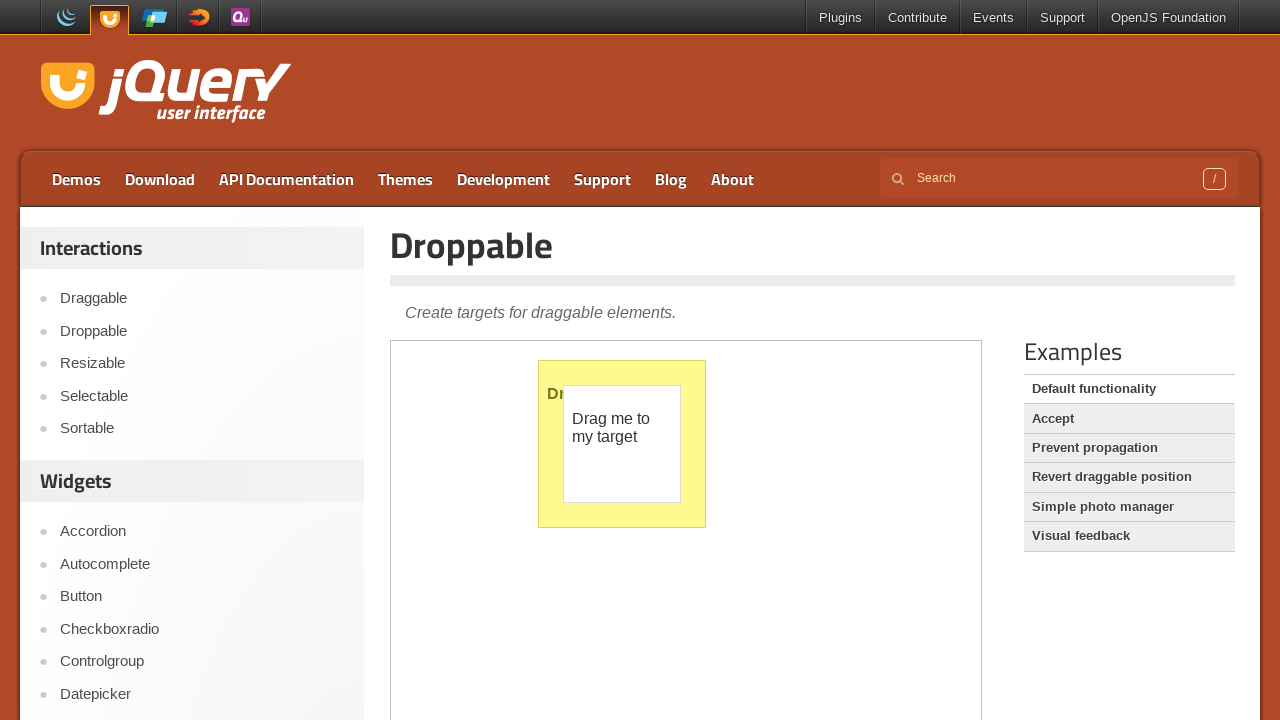

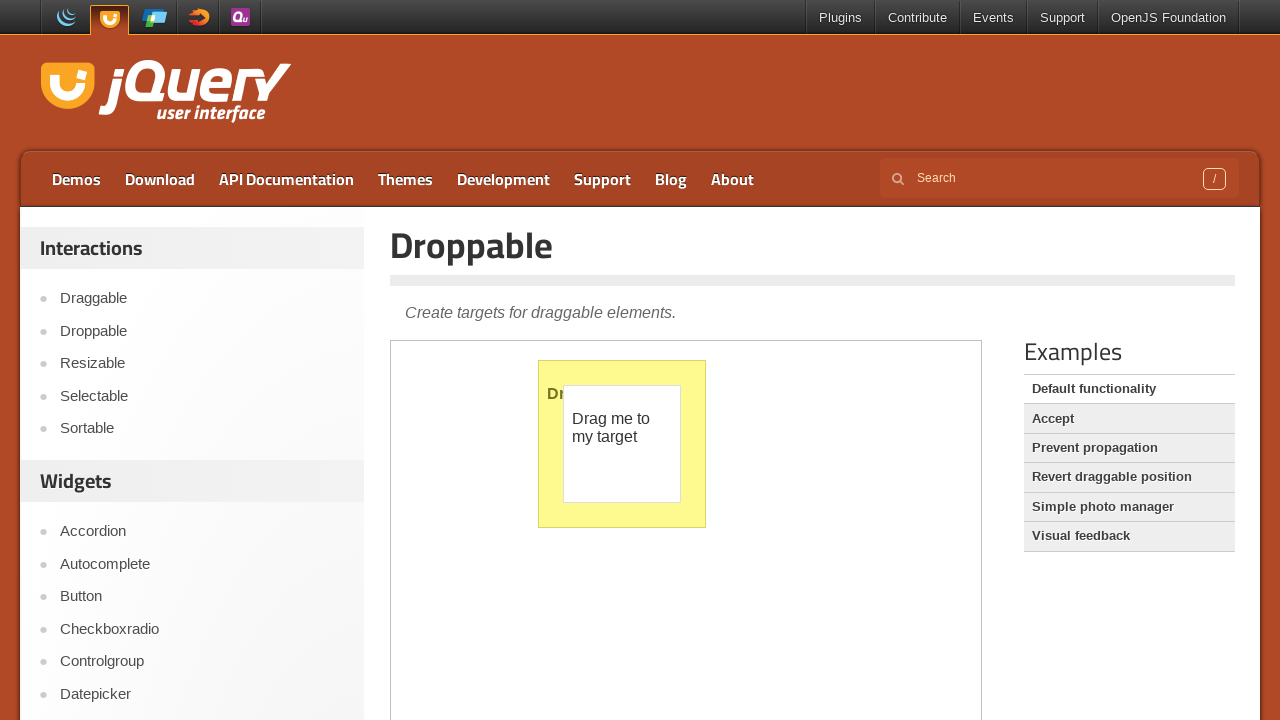